Tests dismissing a JavaScript confirm dialog by clicking on the second alert button, verifying the confirm message, and canceling it

Starting URL: https://testcenter.techproeducation.com/index.php?page=javascript-alerts

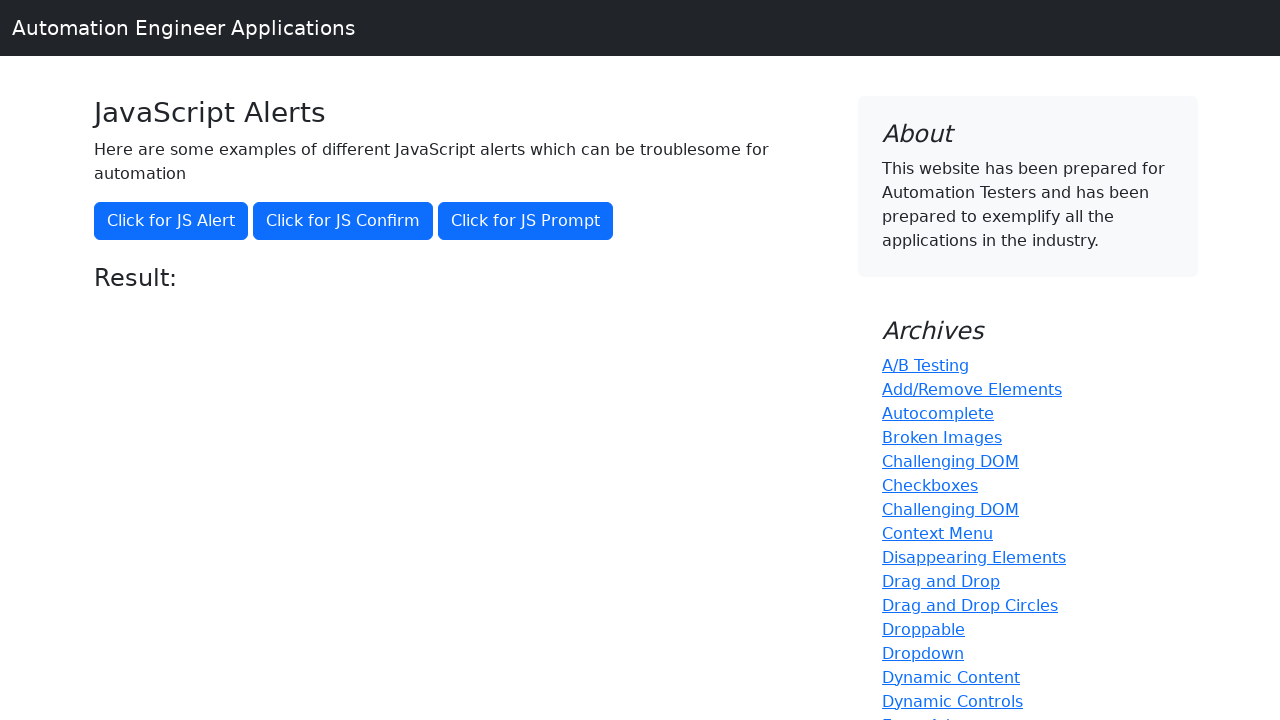

Clicked the confirm button to trigger JavaScript confirm dialog at (343, 221) on xpath=//button[@onclick='jsConfirm()']
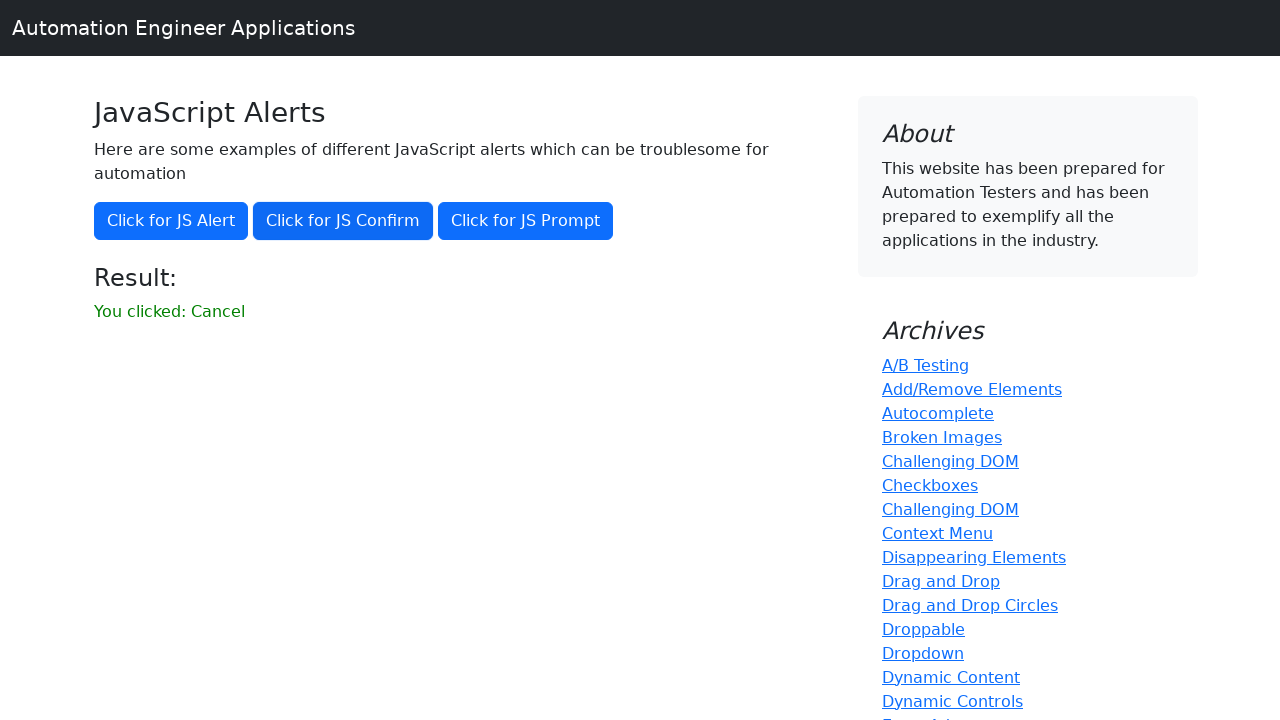

Registered dialog handler to dismiss the confirm dialog
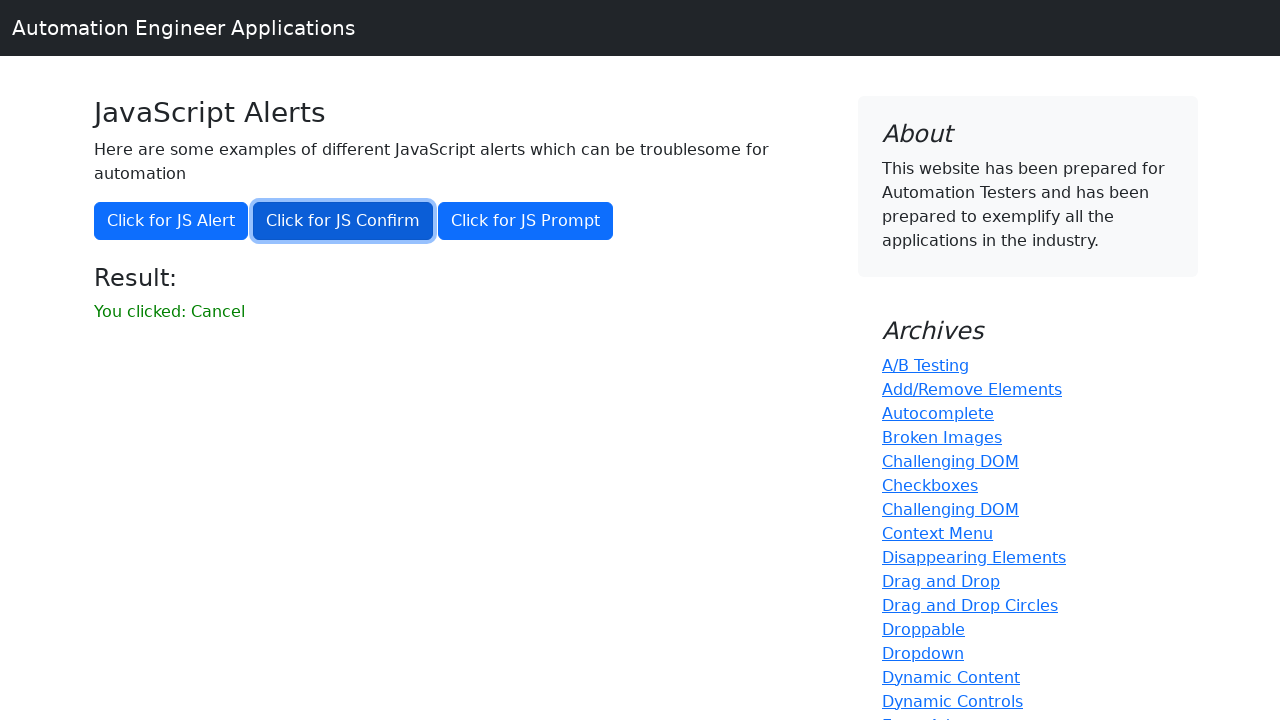

Verified result message displays 'Cancel' after dismissing confirm dialog
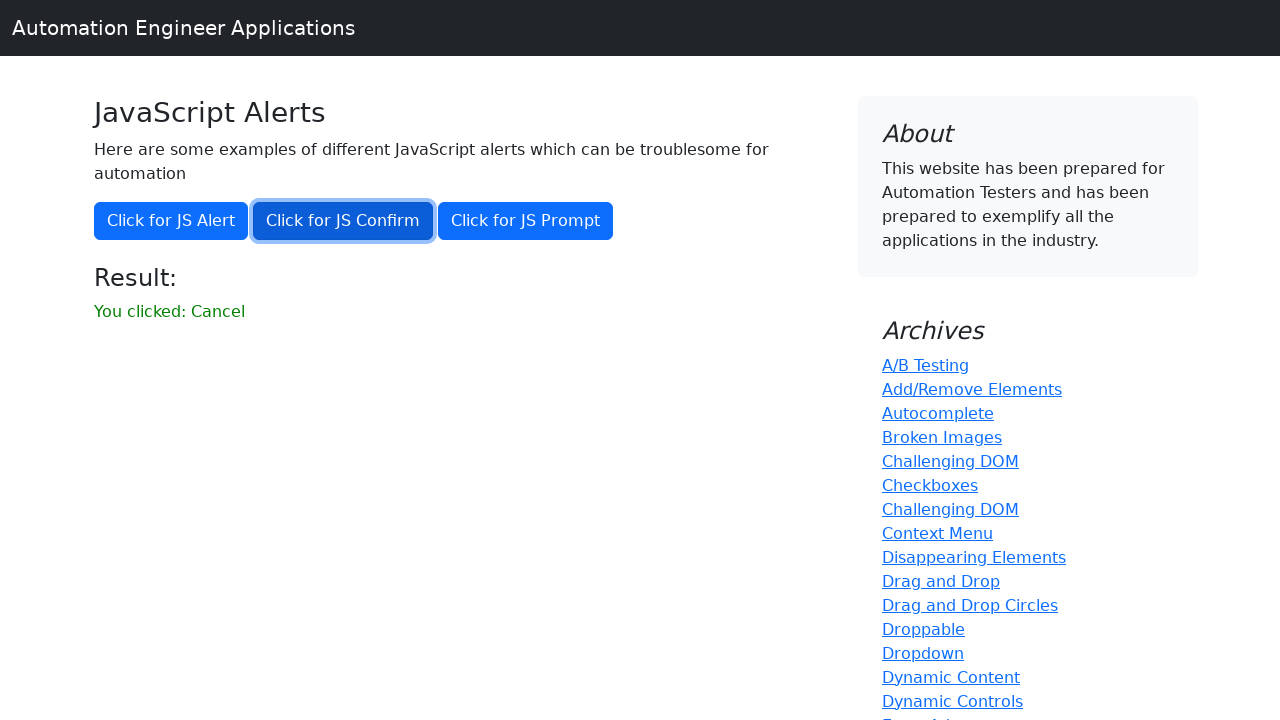

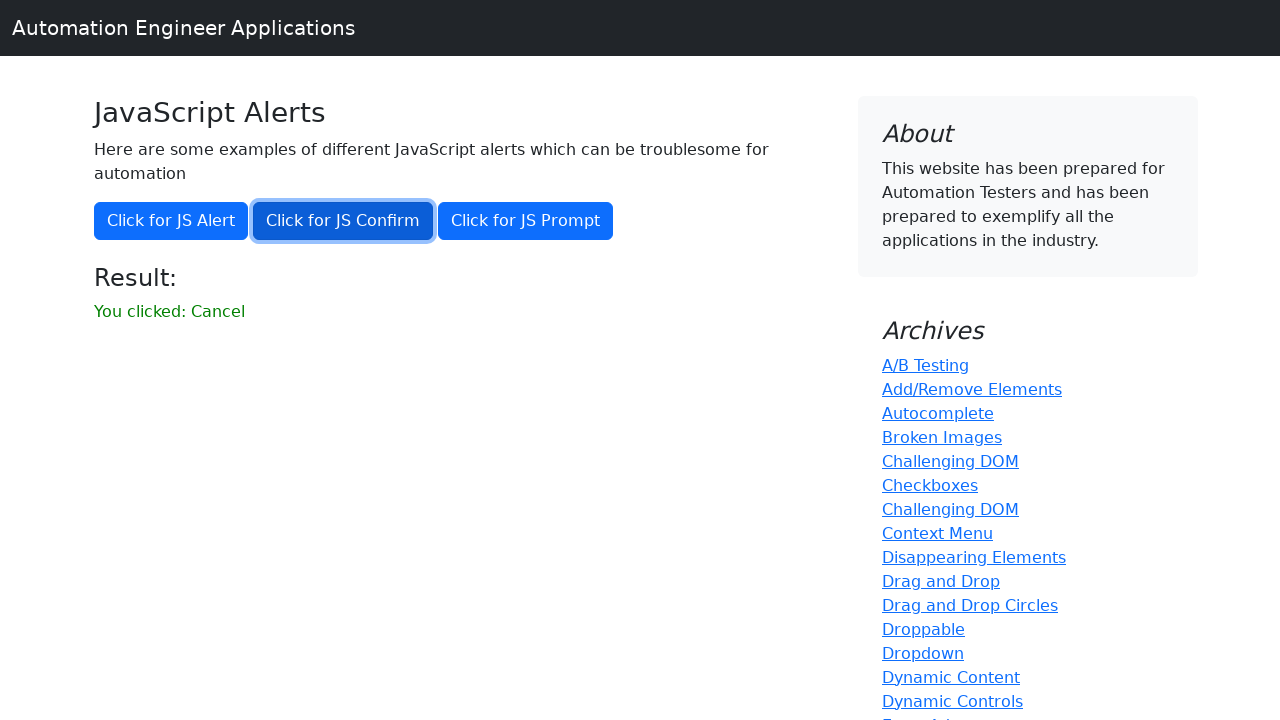